Tests browser window and tab handling by opening a new tab and a new window, switching between them, and closing them

Starting URL: https://demoqa.com/browser-windows

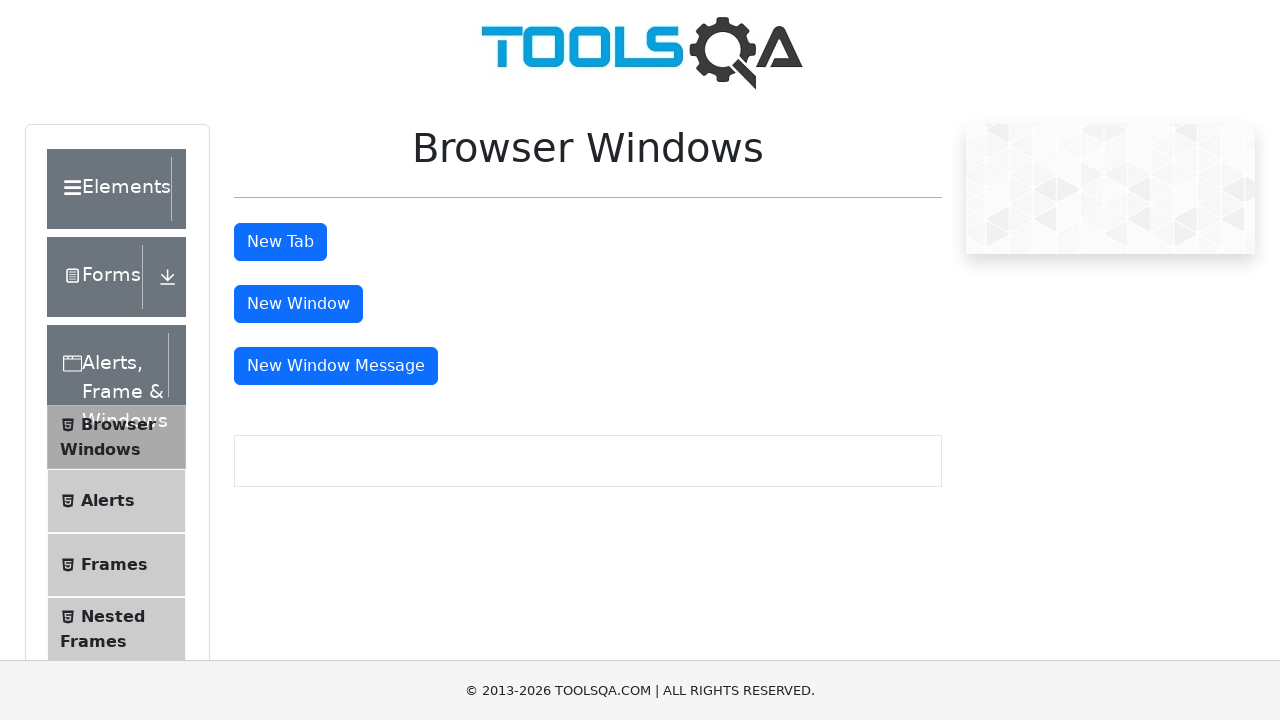

Clicked button to open new tab at (280, 242) on button#tabButton
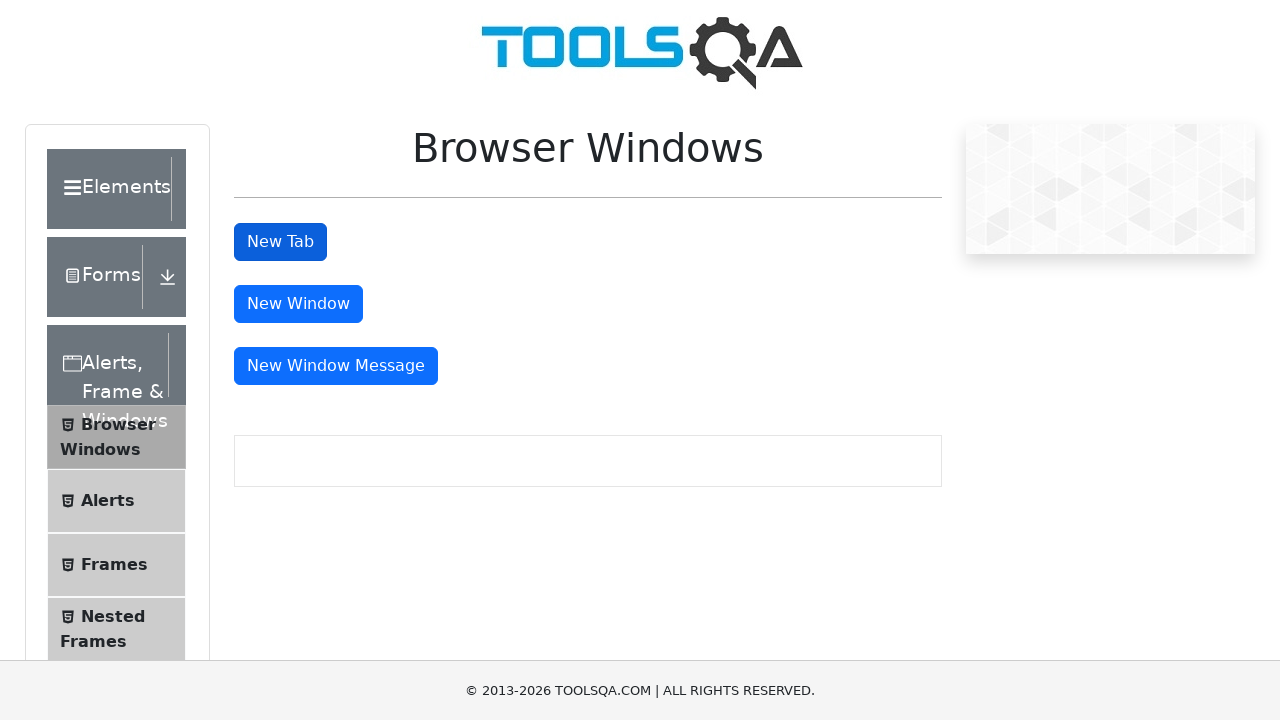

Switched to new tab
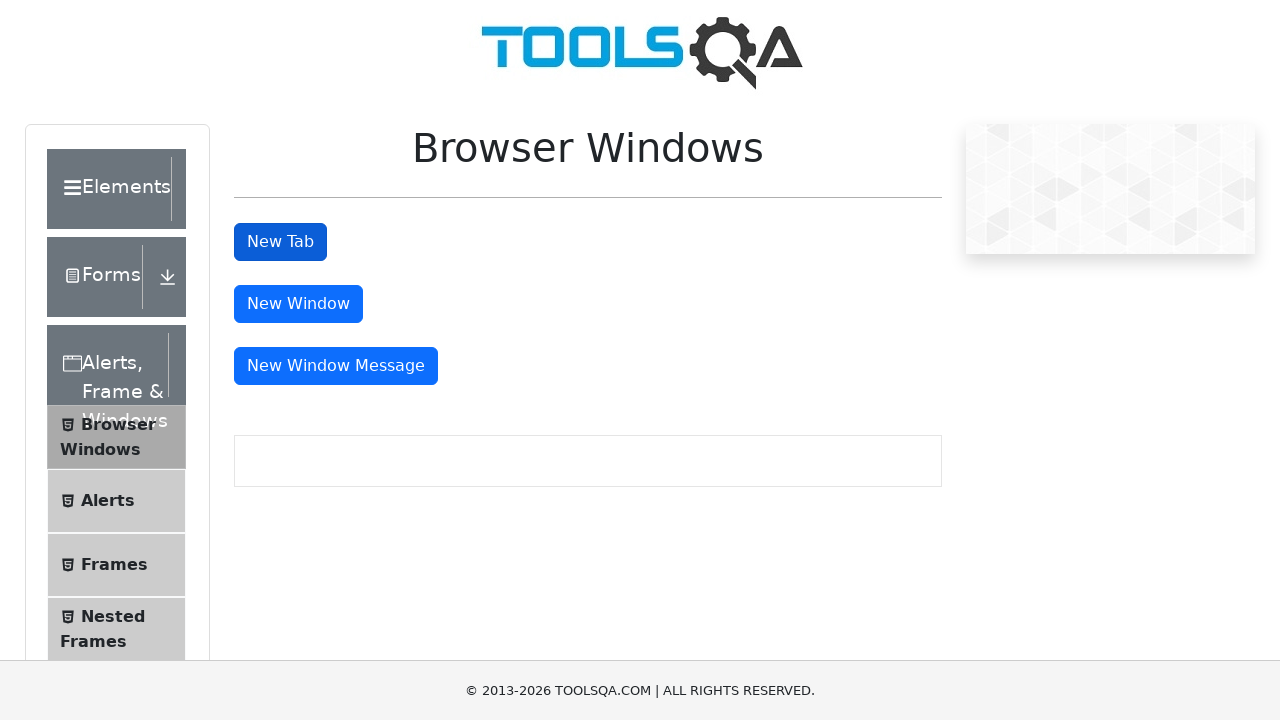

New tab finished loading
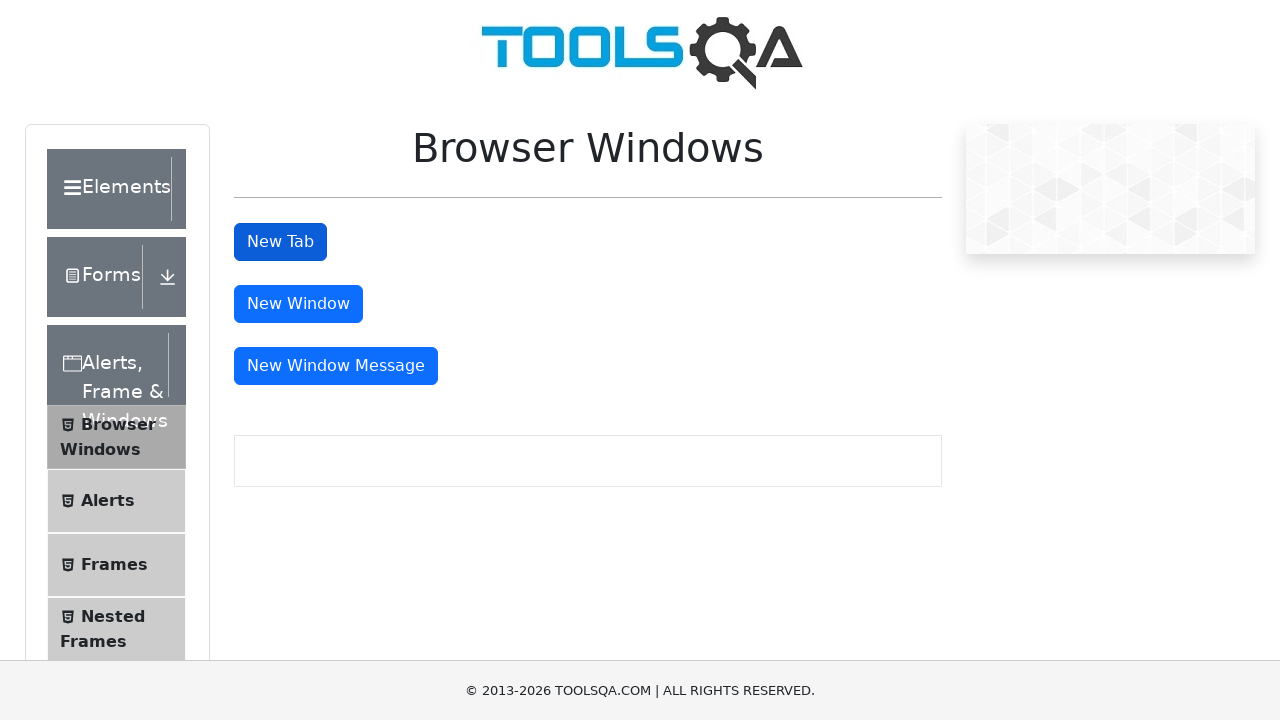

Closed the new tab and switched back to original tab
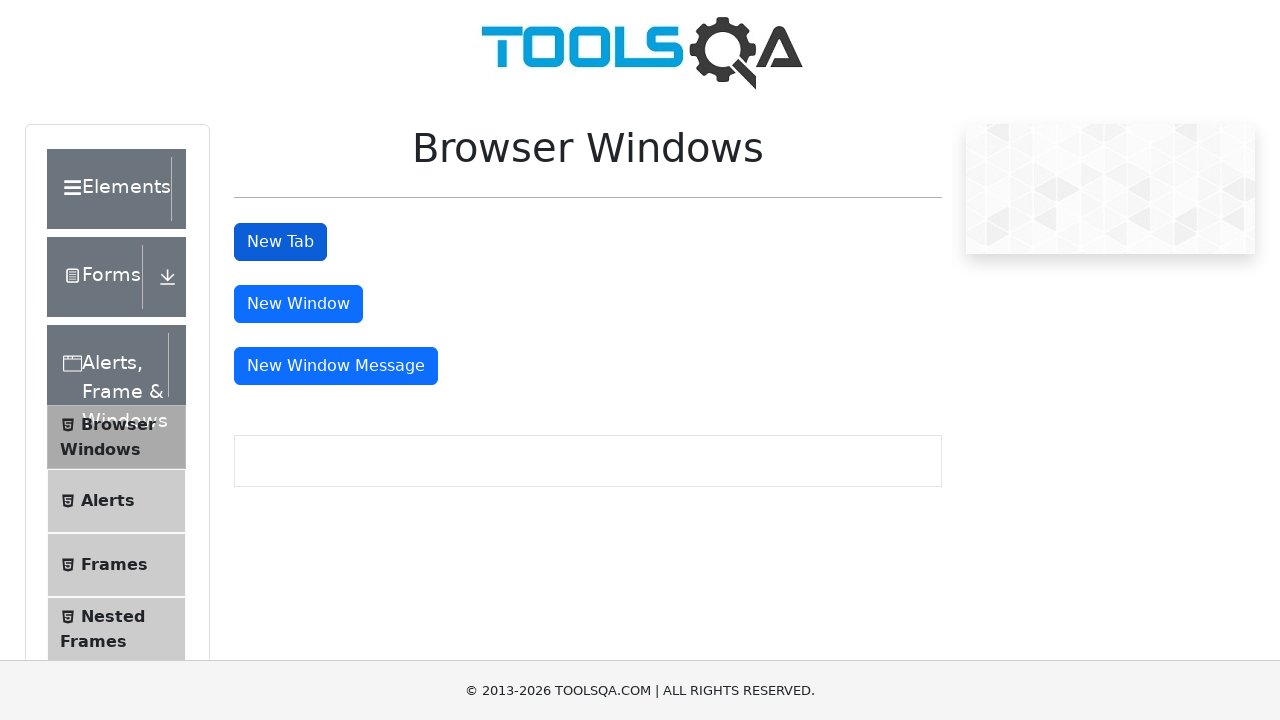

Clicked button to open new window at (298, 304) on button#windowButton
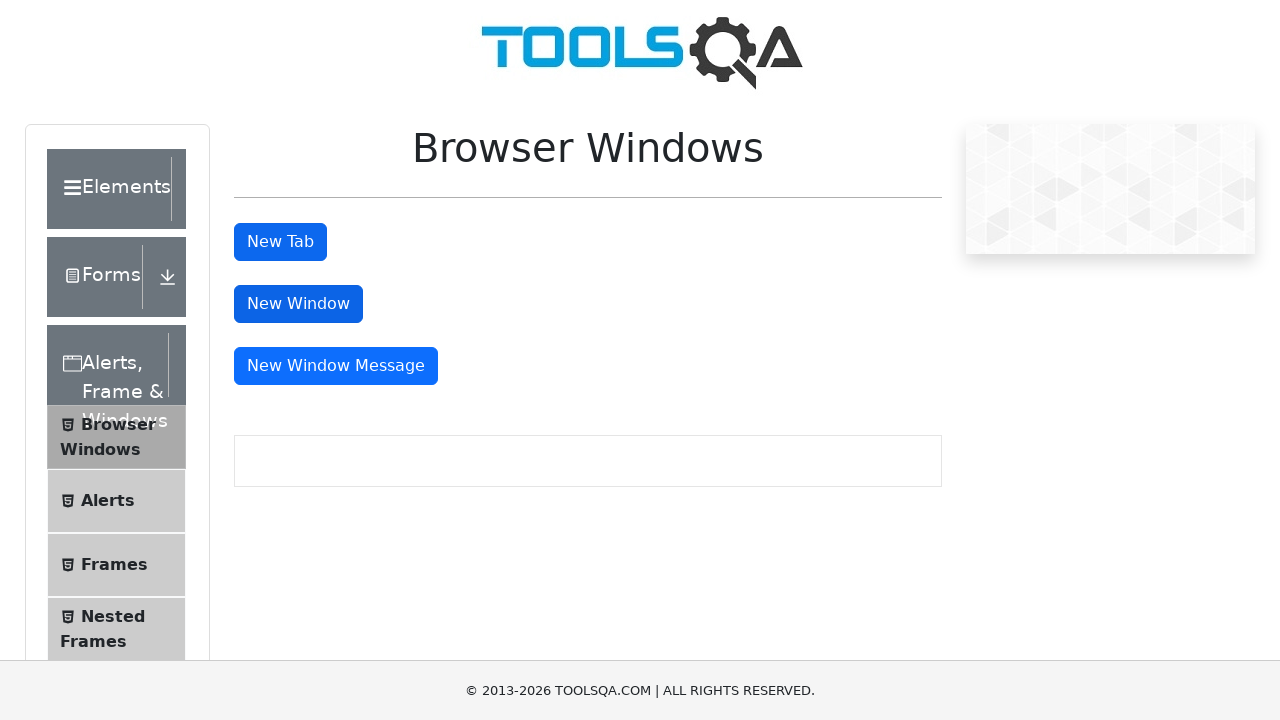

Switched to new window
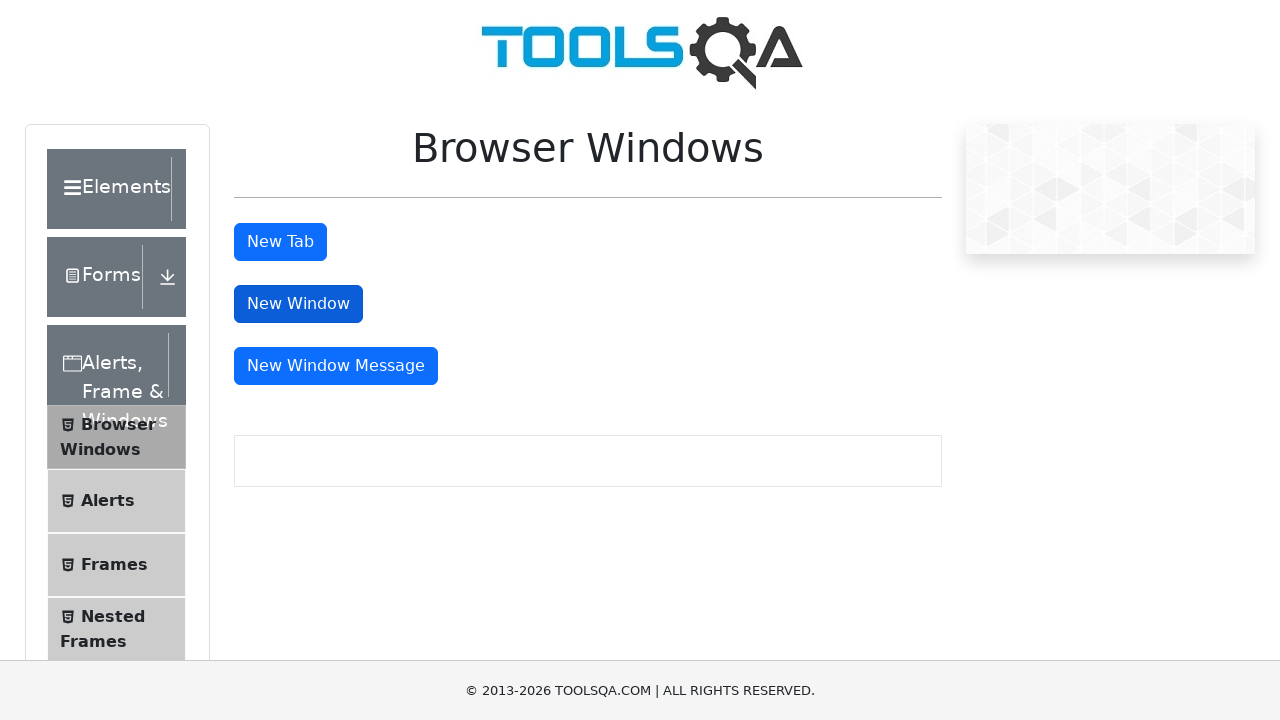

New window finished loading
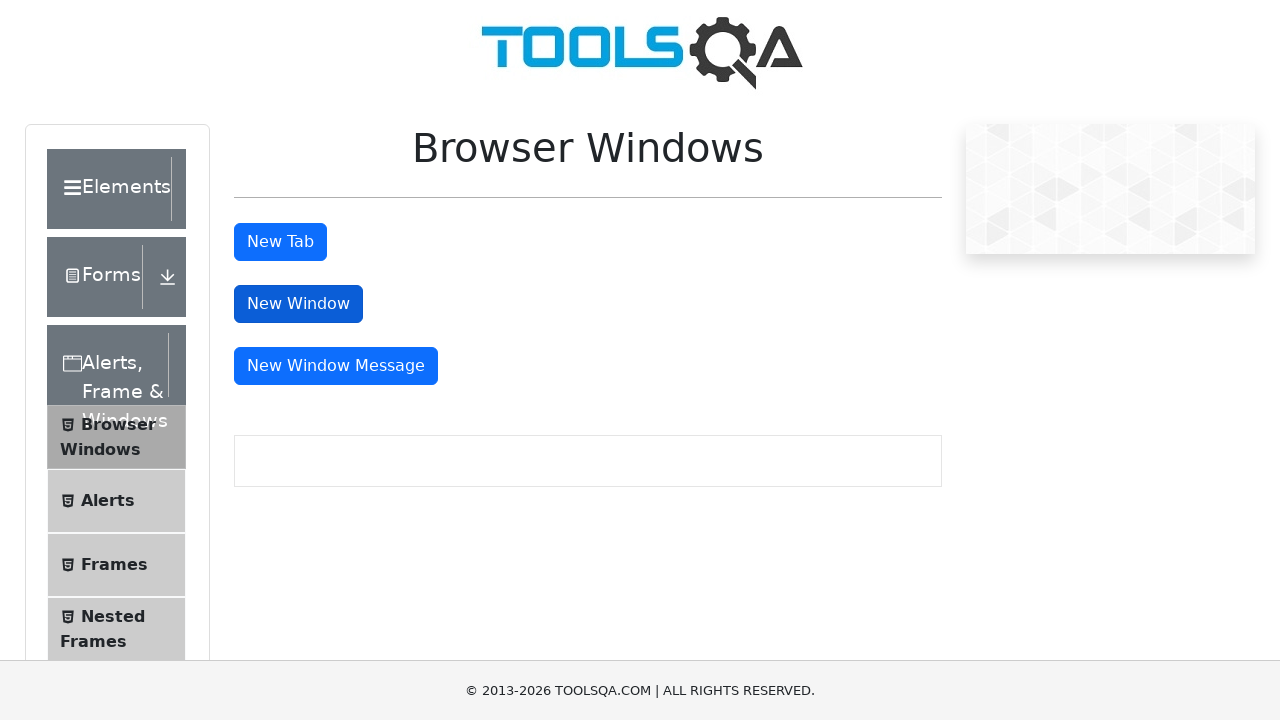

Closed the new window
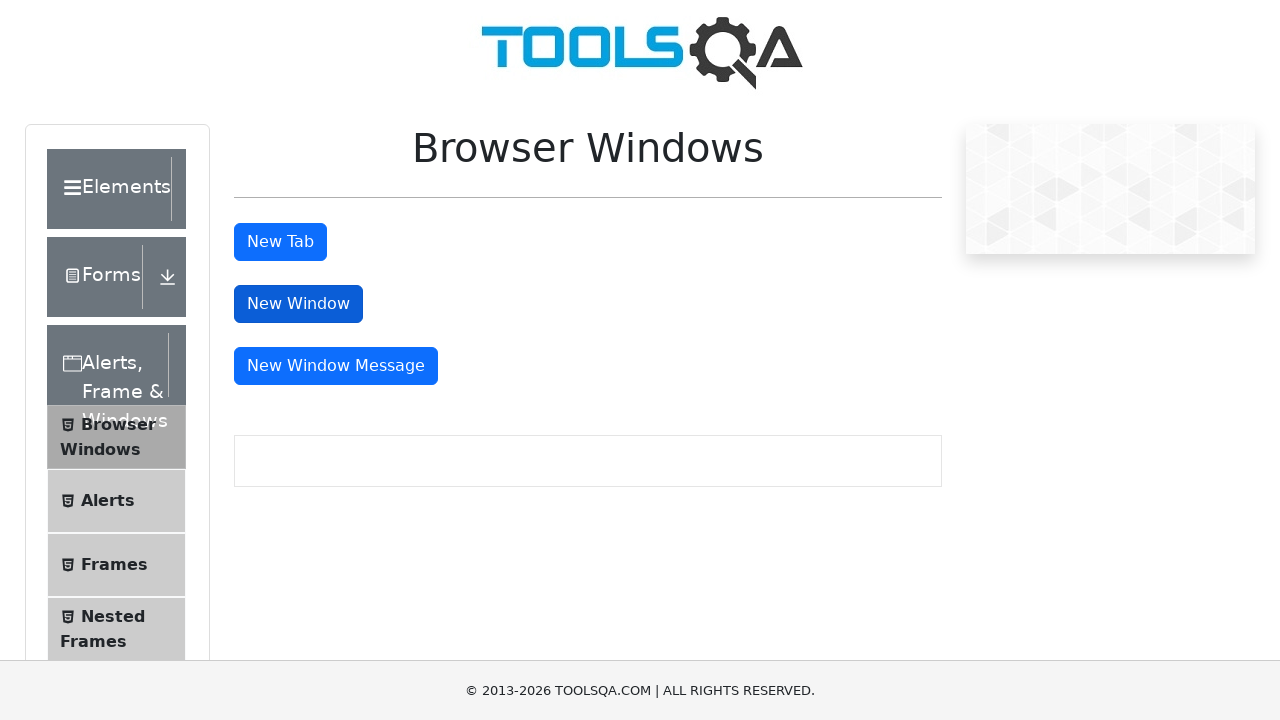

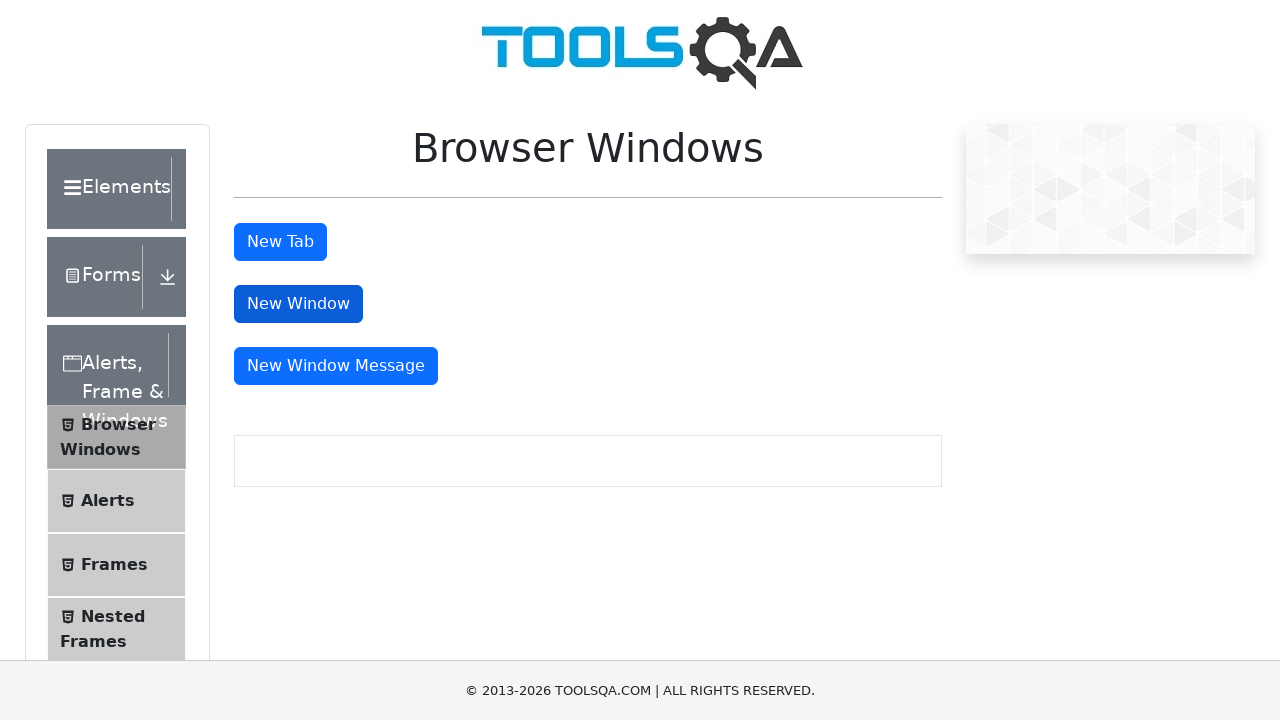